Tests drag and drop functionality by dragging an element from source to target within an iframe

Starting URL: https://jqueryui.com/droppable/

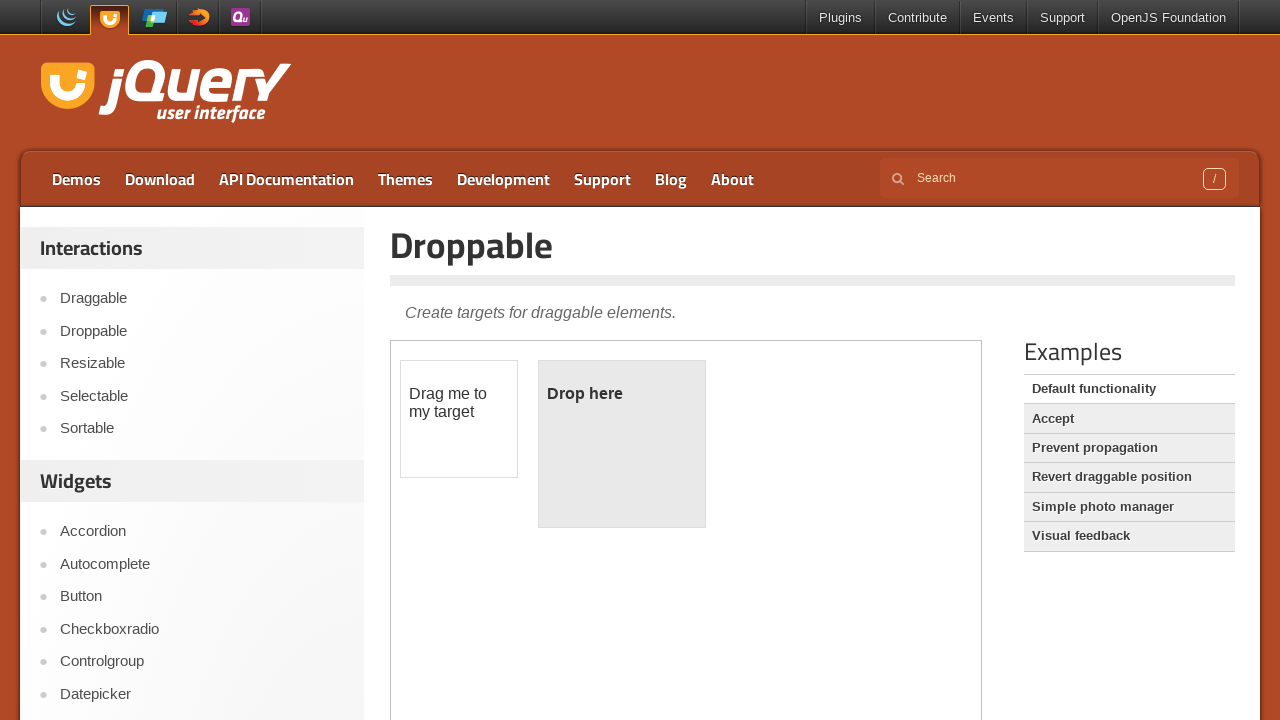

Located the iframe containing drag and drop demo
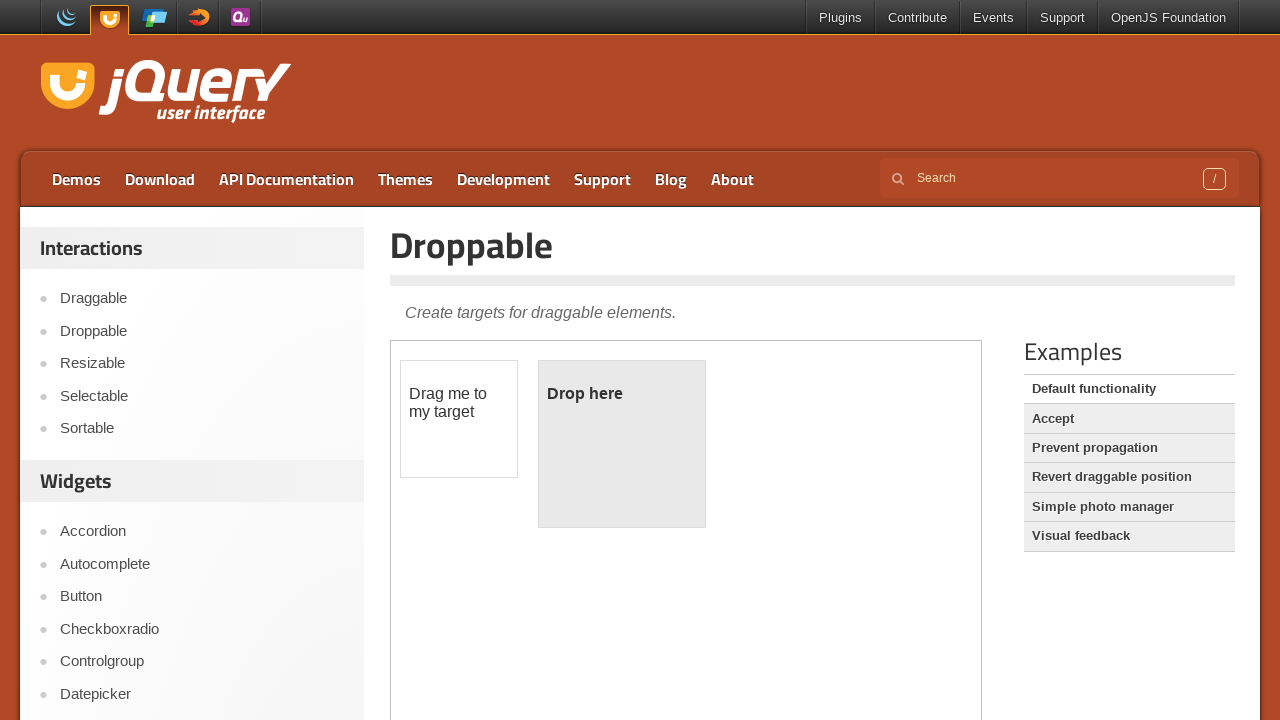

Located the draggable element with id 'draggable'
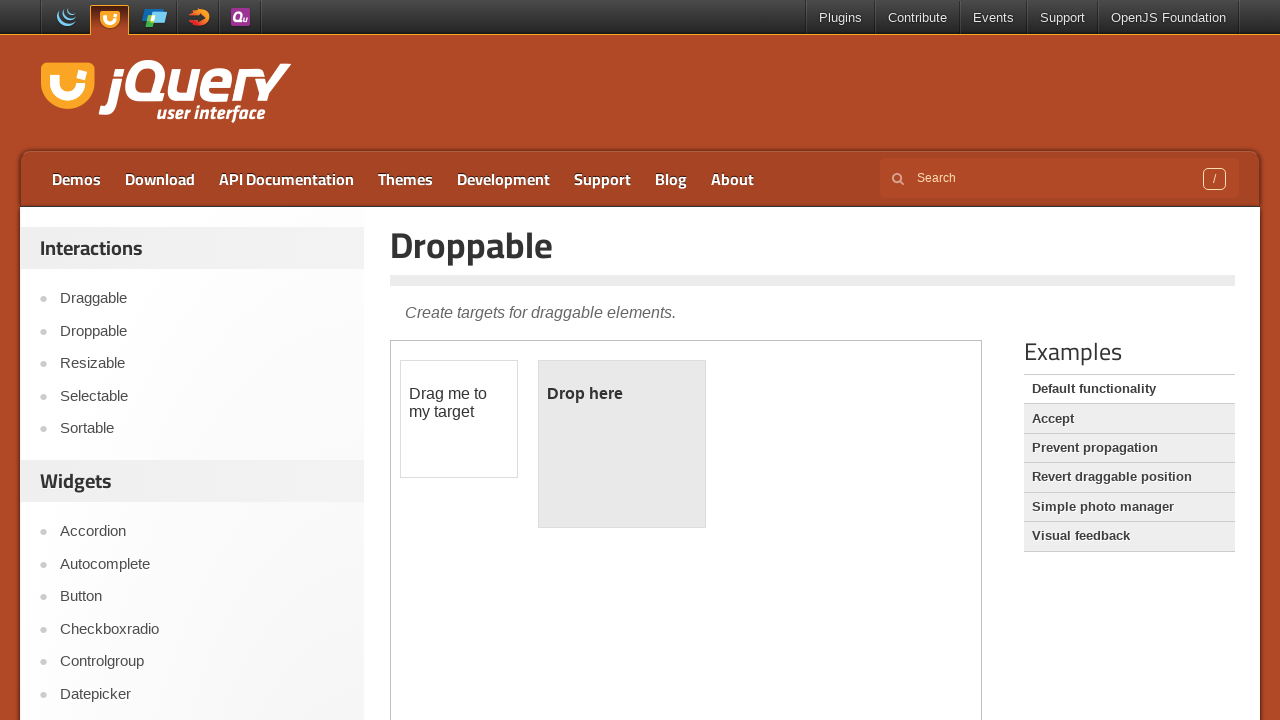

Located the droppable target element with id 'droppable'
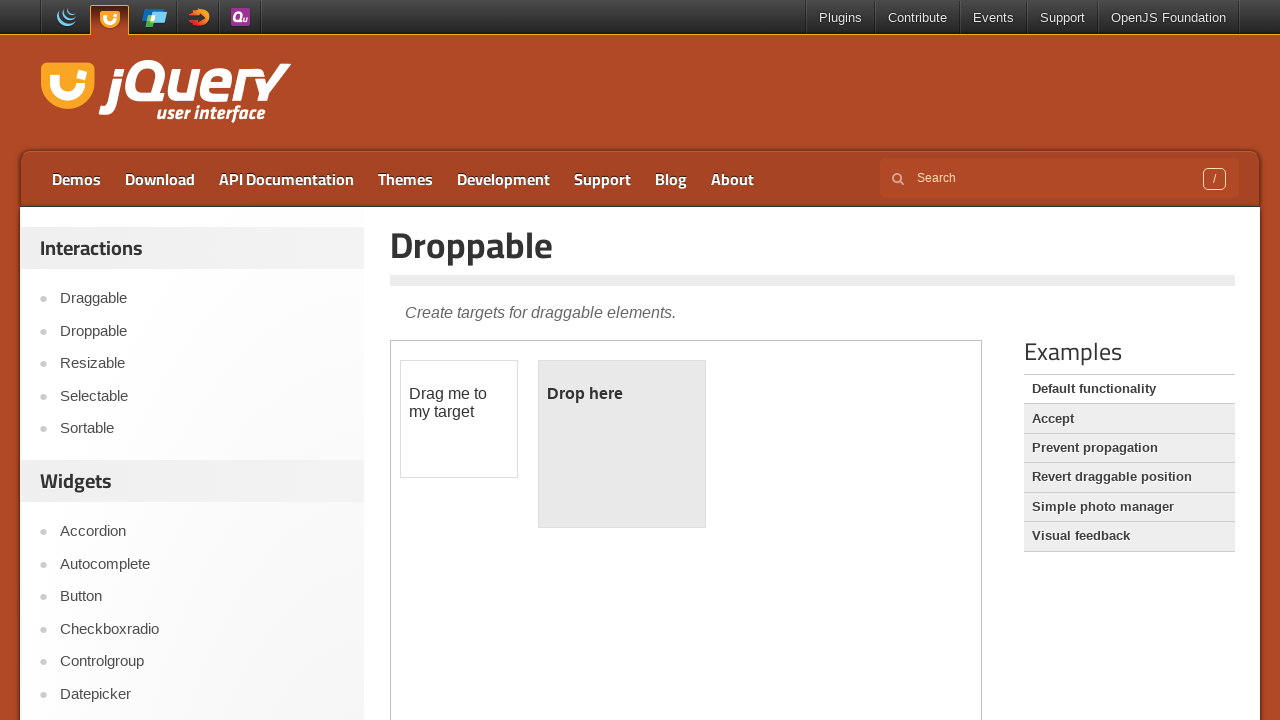

Dragged element from source to target successfully at (622, 444)
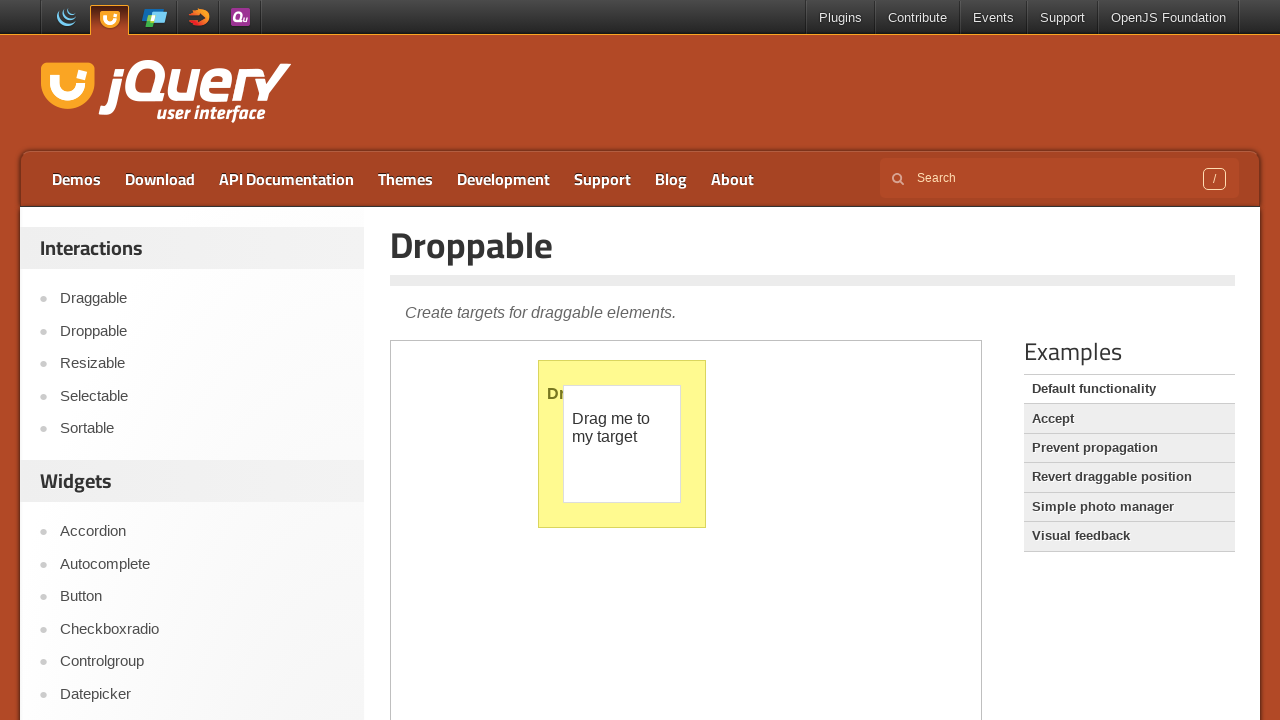

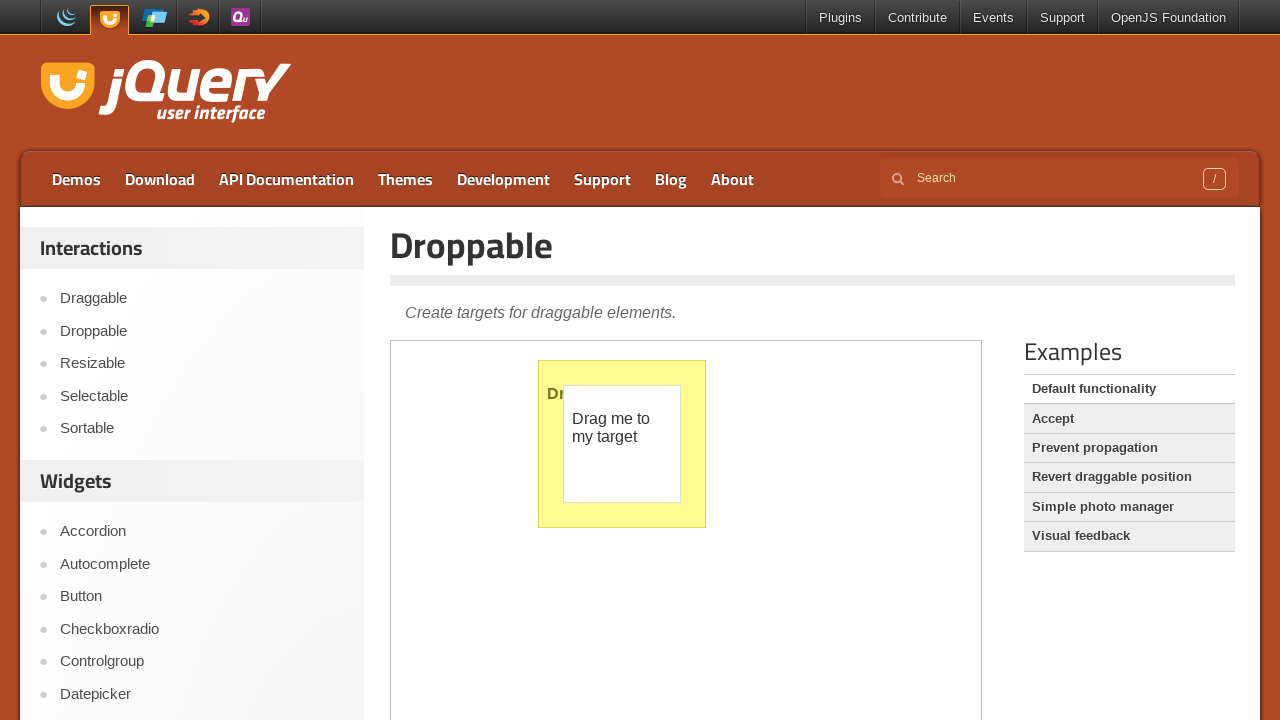